Tests drag and drop functionality on jQuery UI demo page by dragging an element and dropping it onto a target area

Starting URL: https://jqueryui.com/droppable/

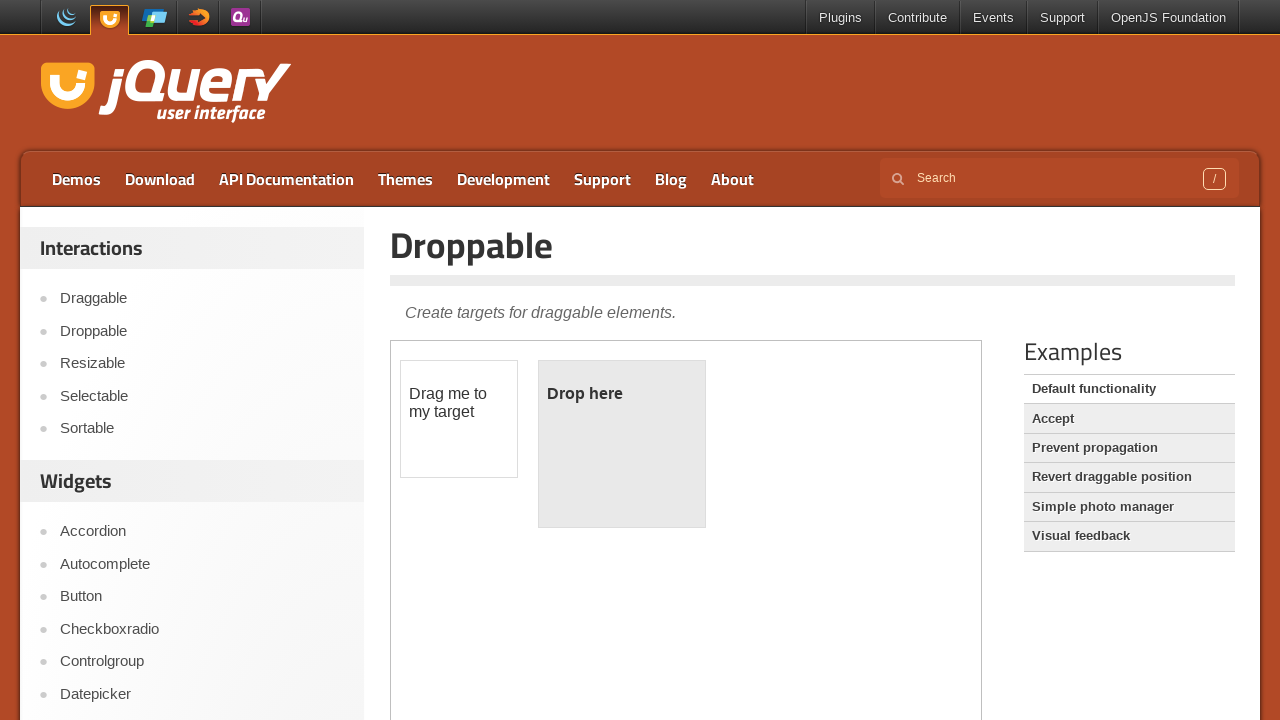

Demo iframe loaded
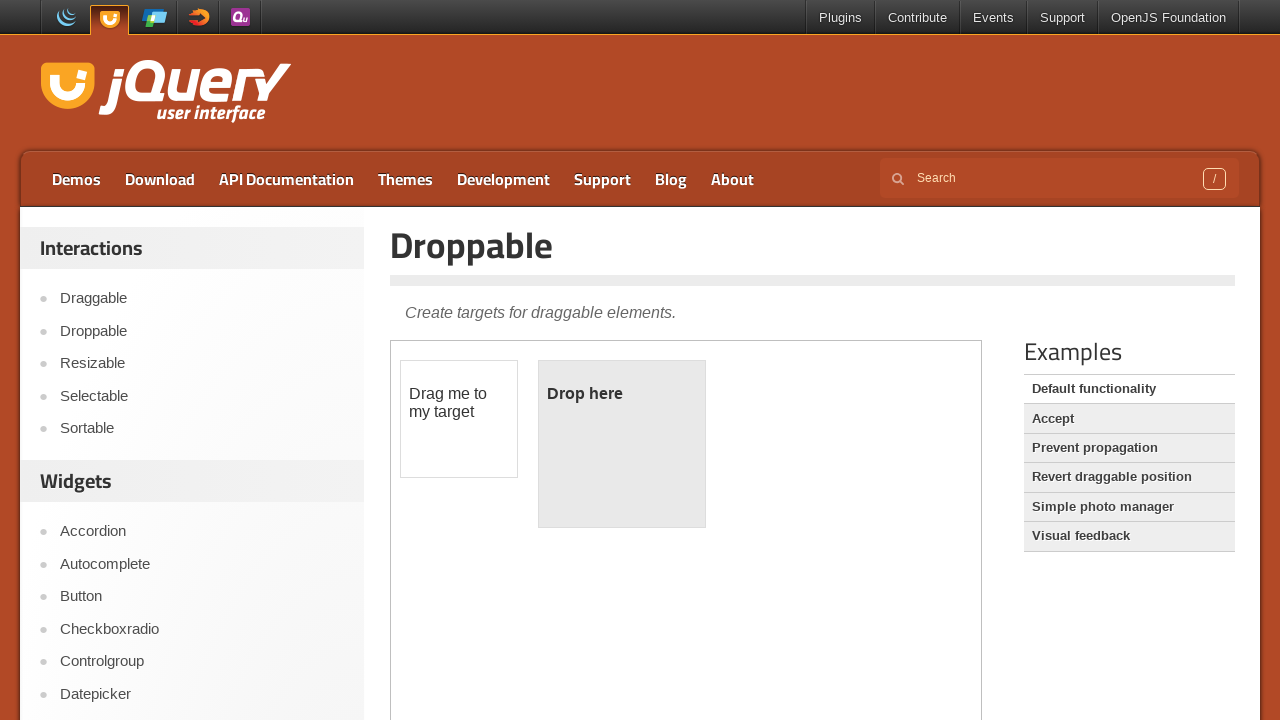

Located demo iframe containing draggable elements
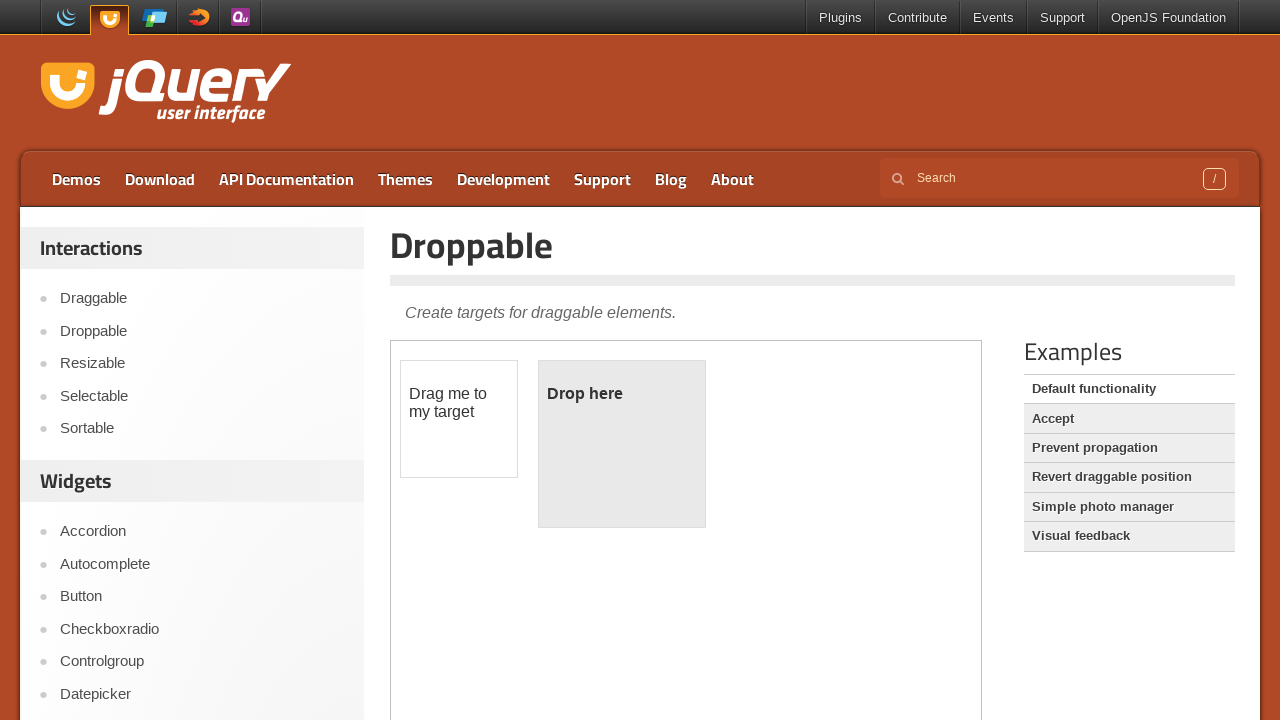

Located draggable element
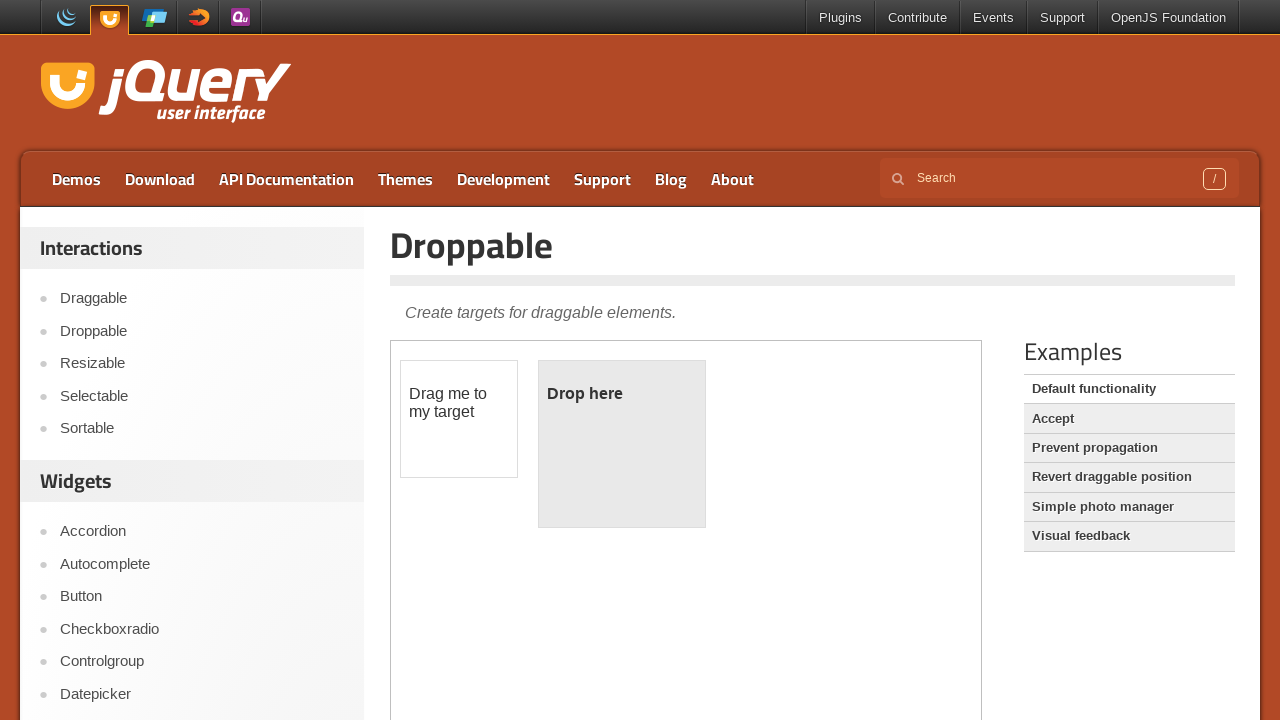

Located droppable target element
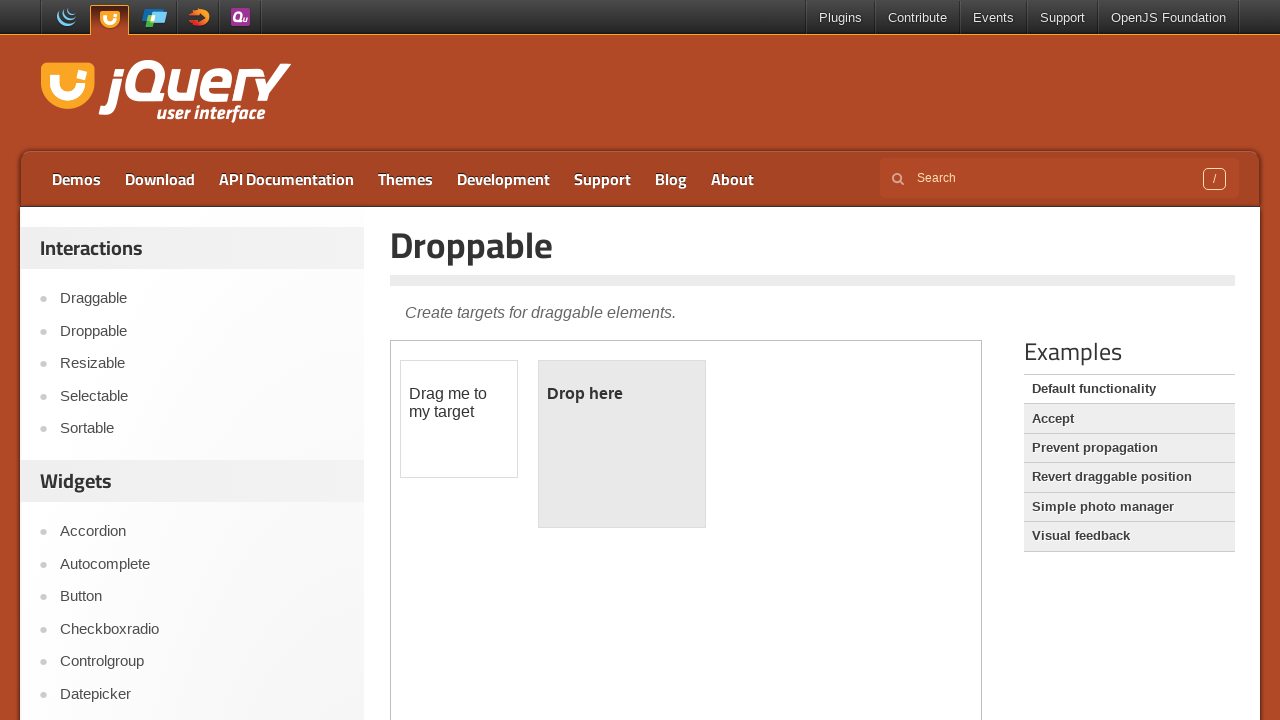

Dragged element onto droppable target at (622, 444)
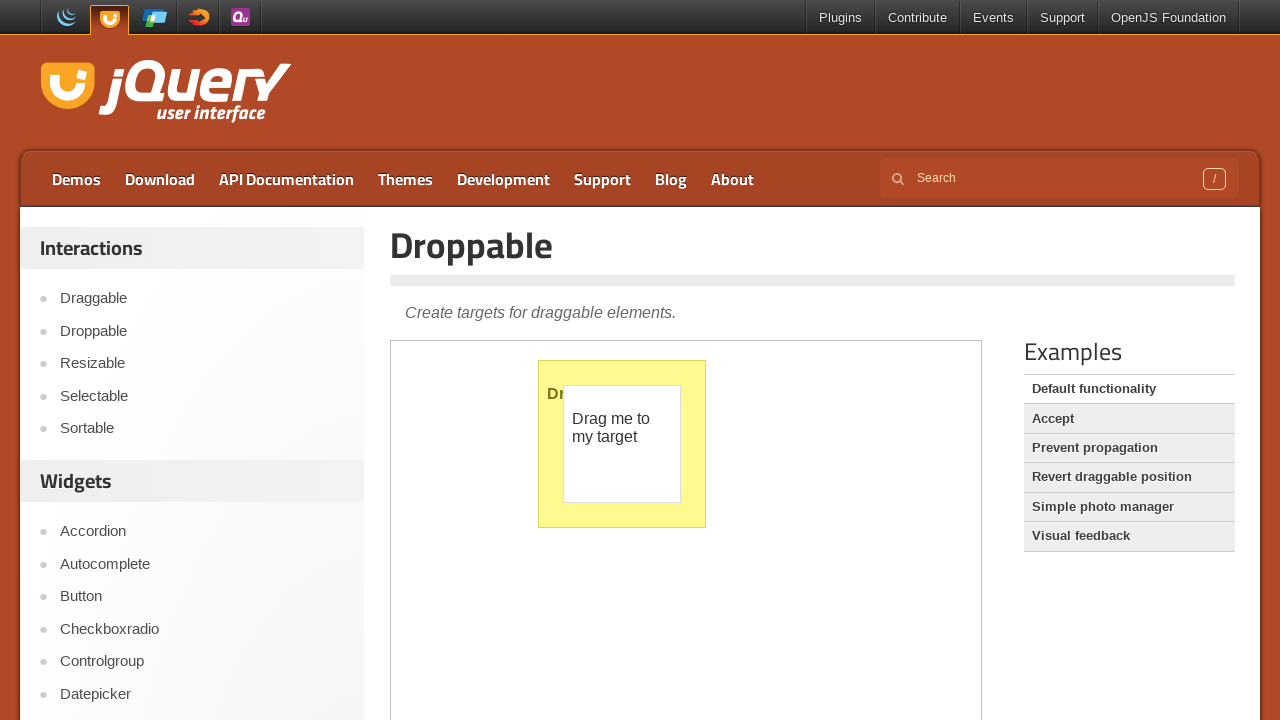

Waited 1 second for drop action to complete
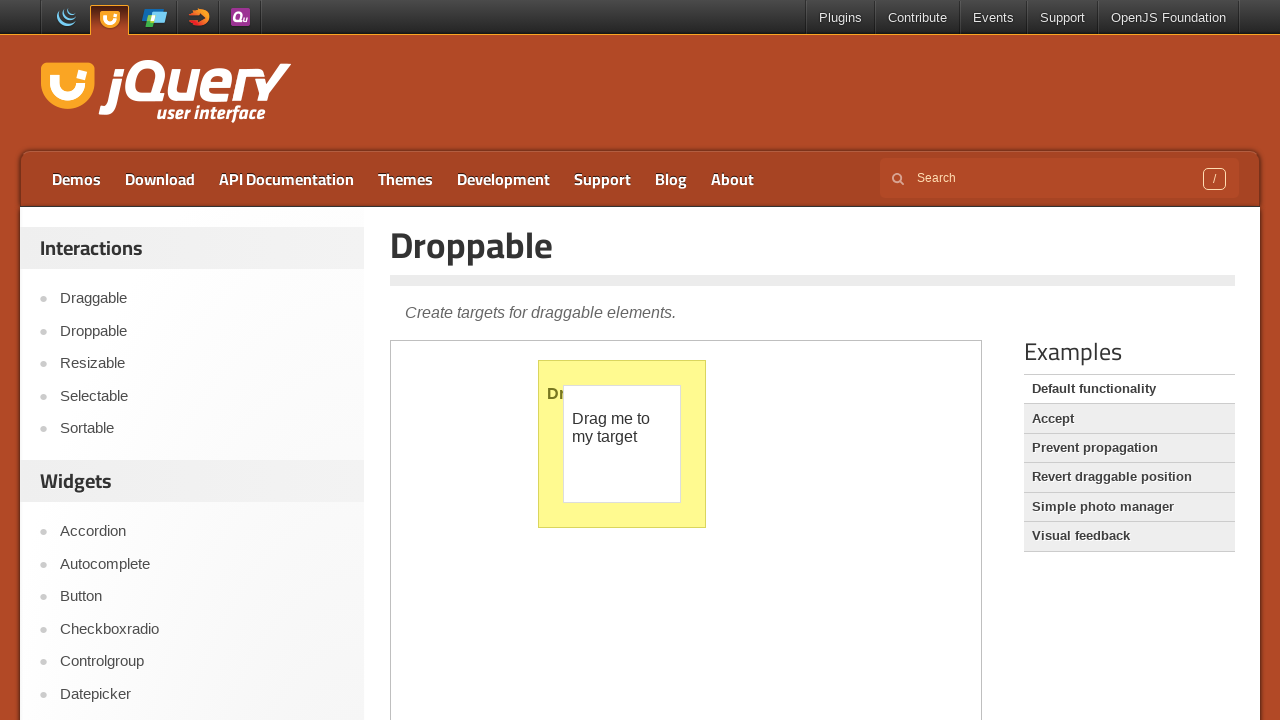

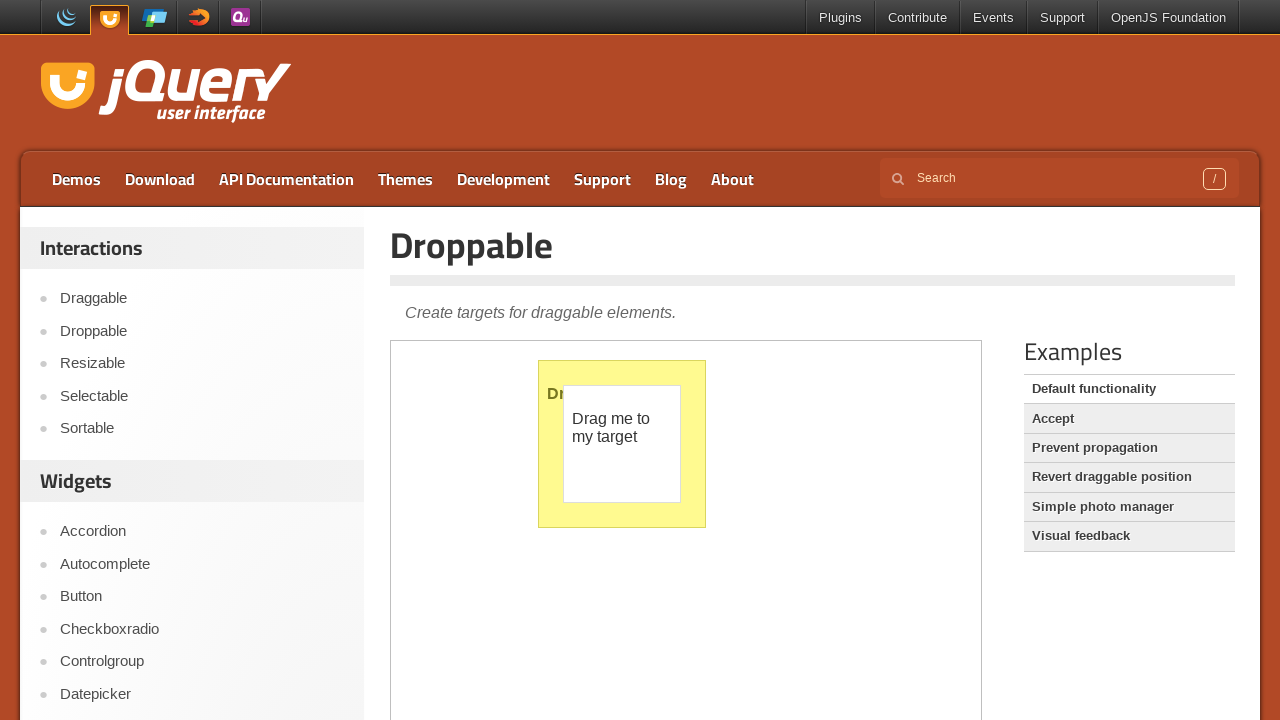